Tests a simple contact form by filling in first name, last name, email, phone number, and message fields, then submitting the form and accepting the confirmation alert.

Starting URL: https://v1.training-support.net/selenium/simple-form

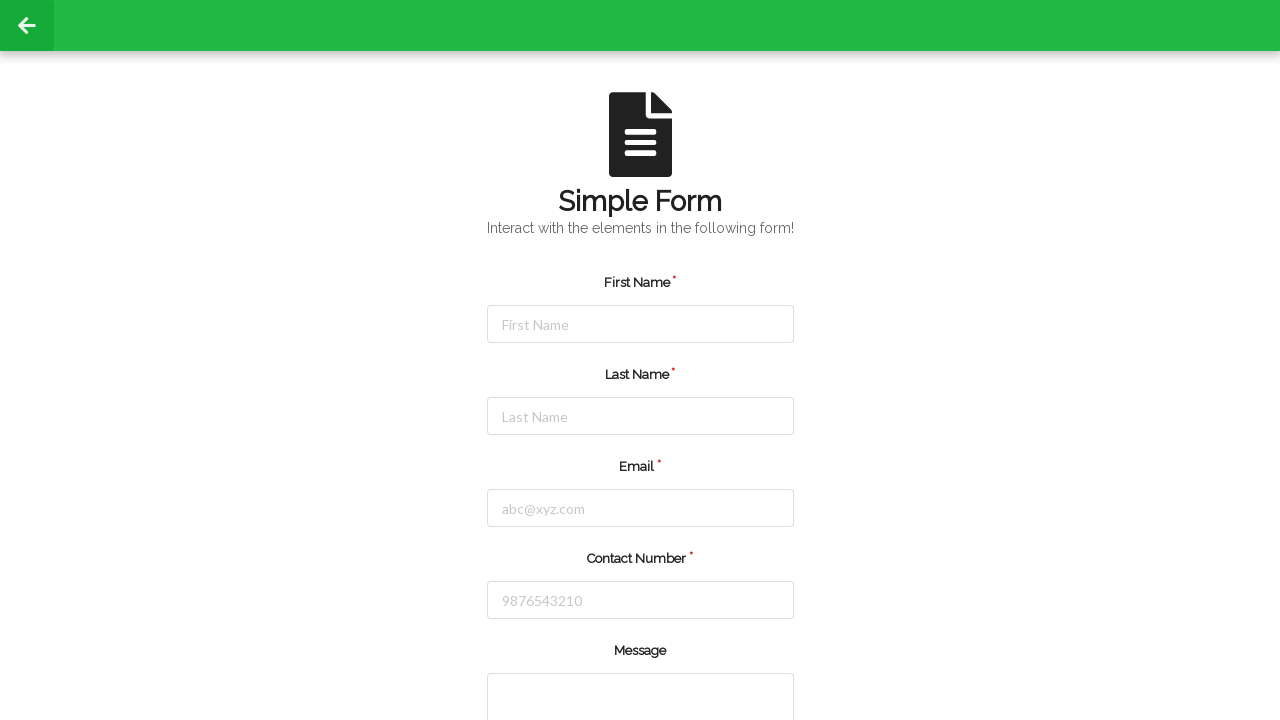

Filled first name field with 'Michael' on #firstName
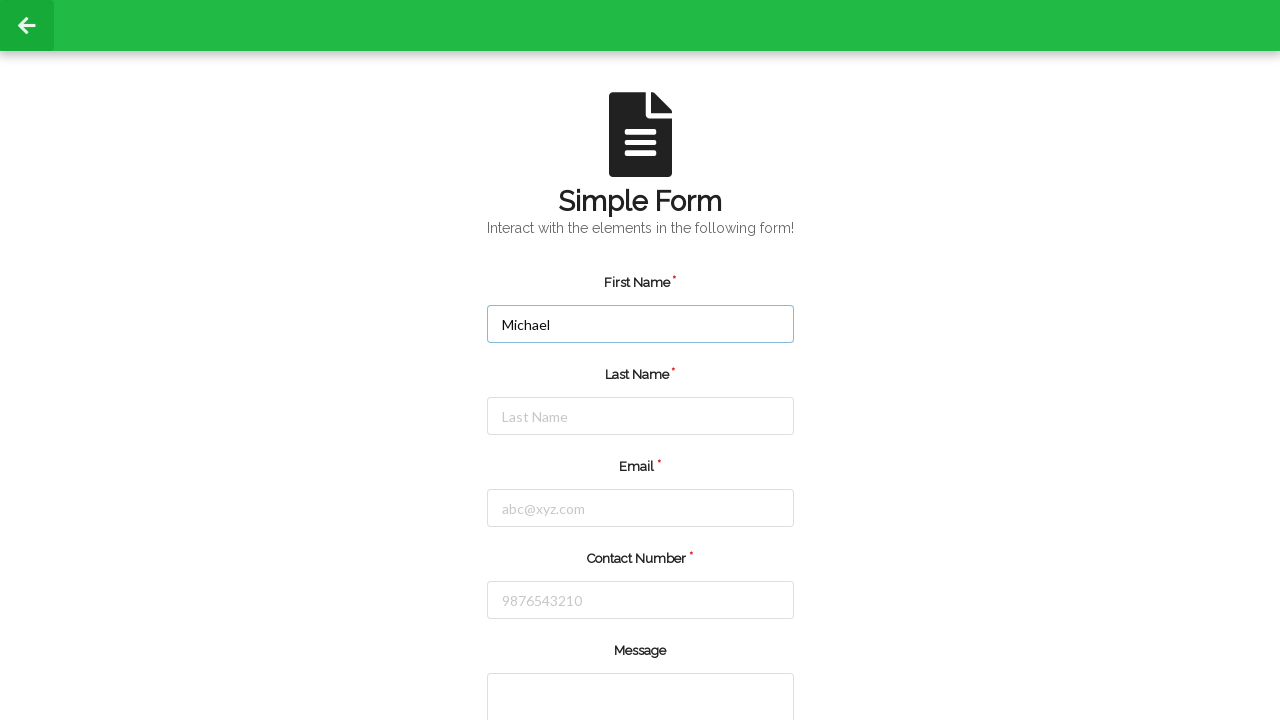

Filled last name field with 'Thompson' on #lastName
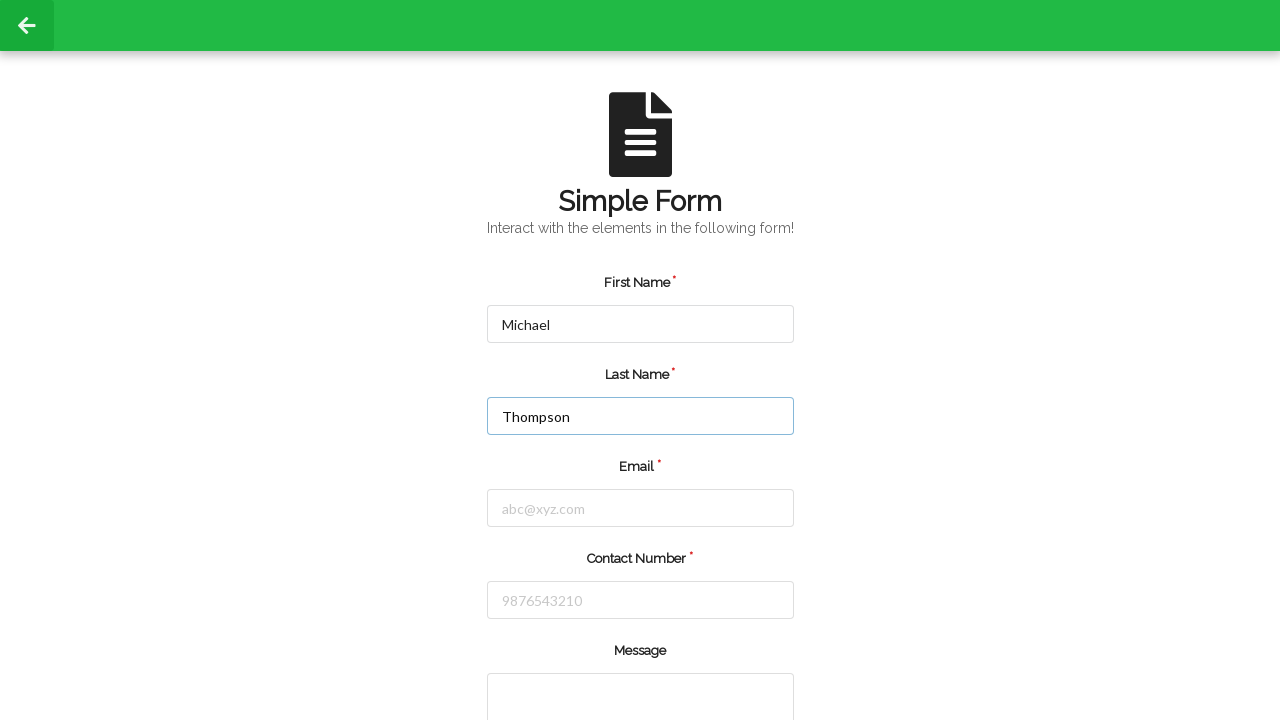

Filled email field with 'michael.thompson@example.com' on #email
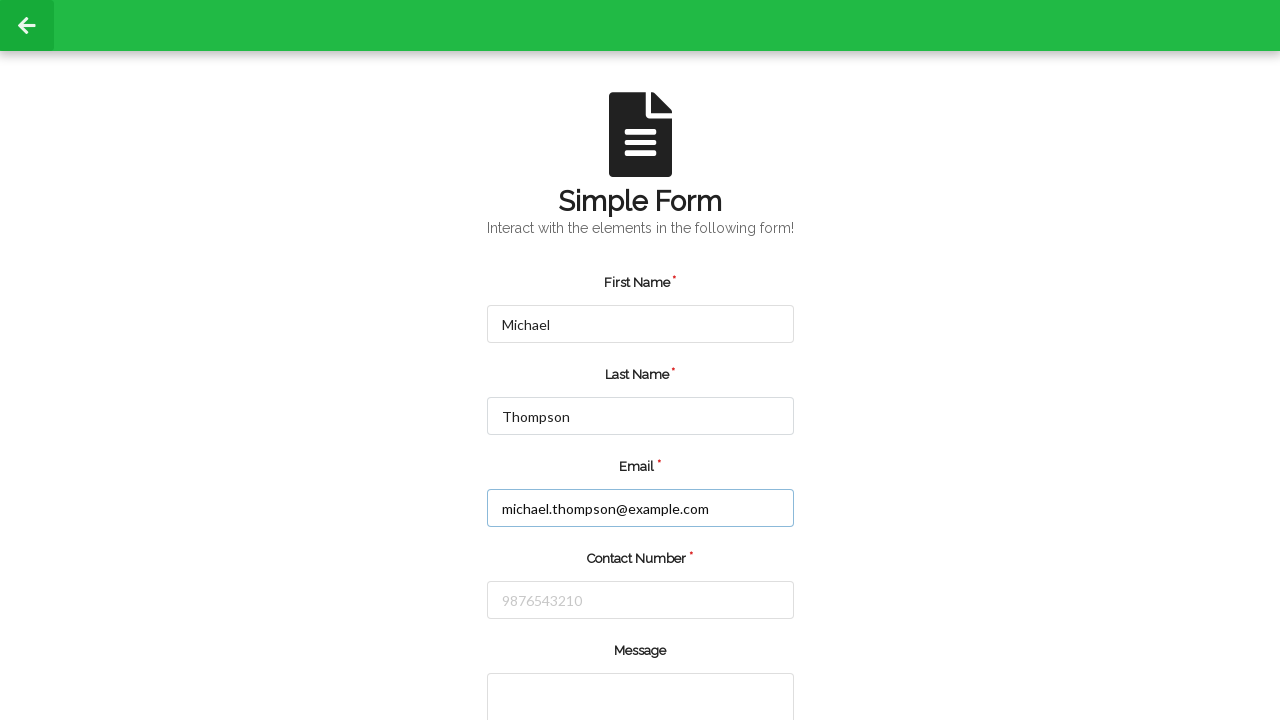

Filled phone number field with '5551234567' on #number
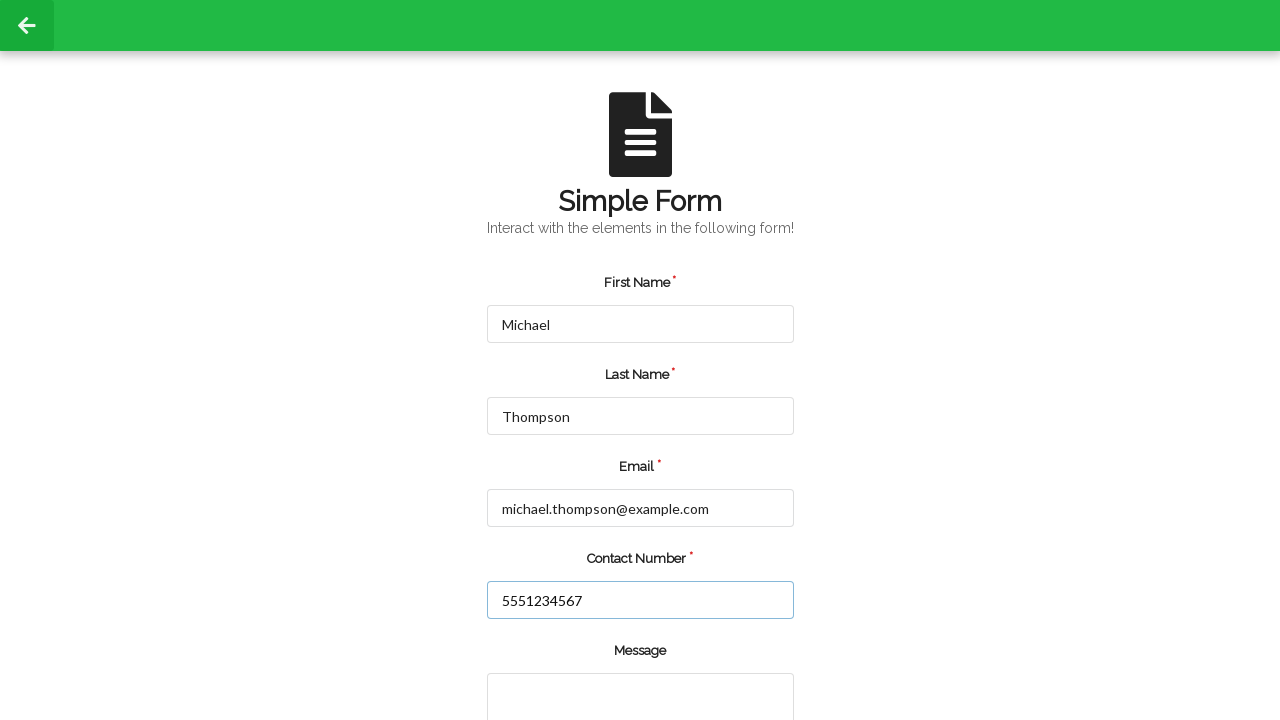

Filled message field with test message on textarea[rows='2']
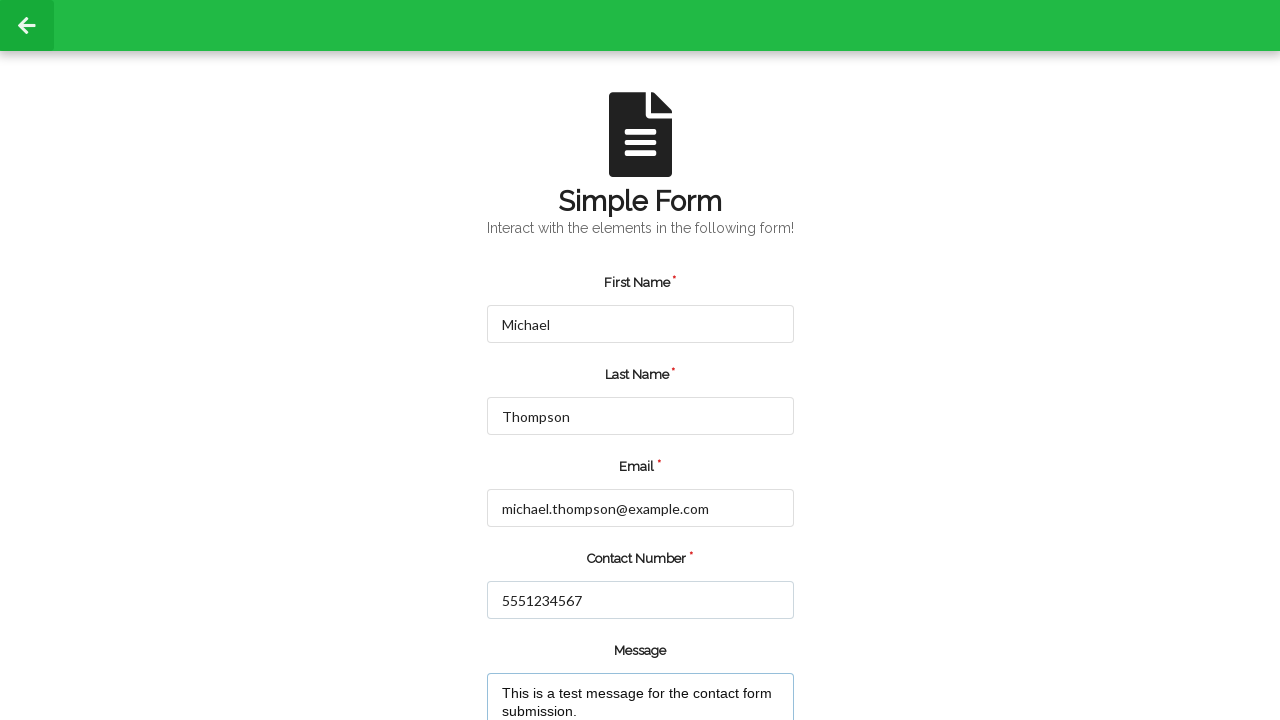

Clicked submit button to submit the form at (558, 660) on input[type='submit']
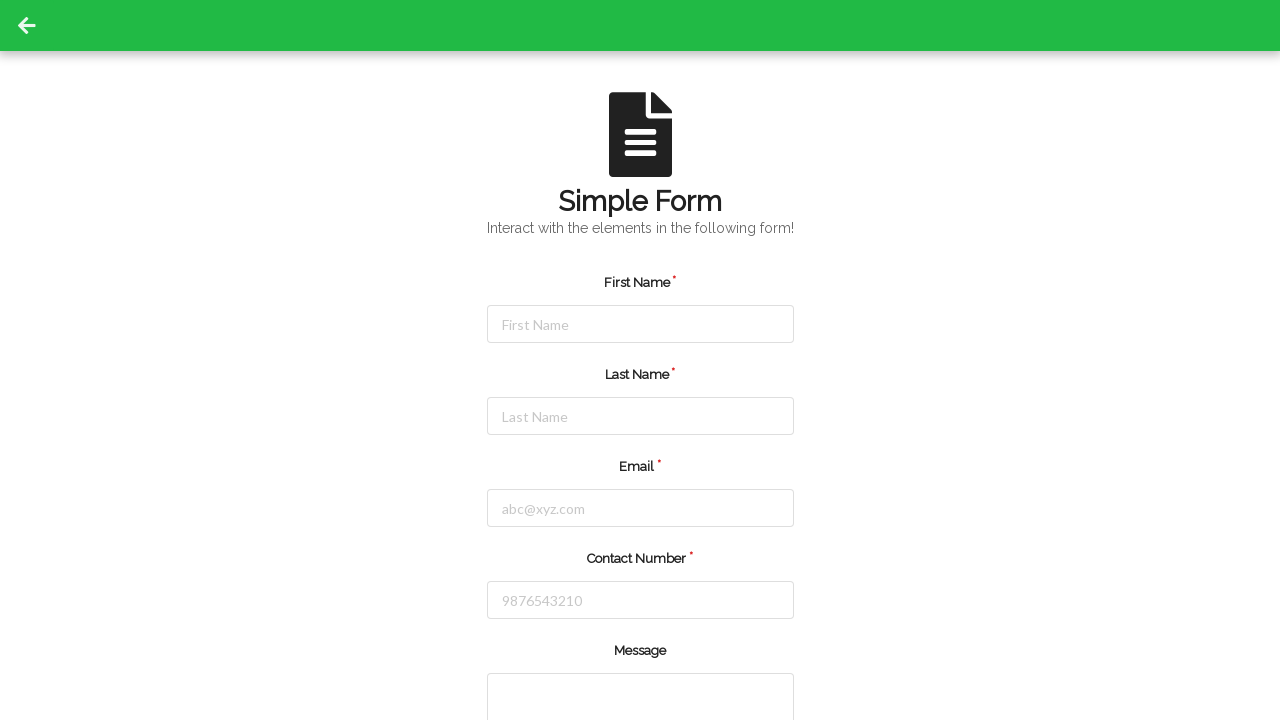

Set up dialog handler to accept confirmation alert
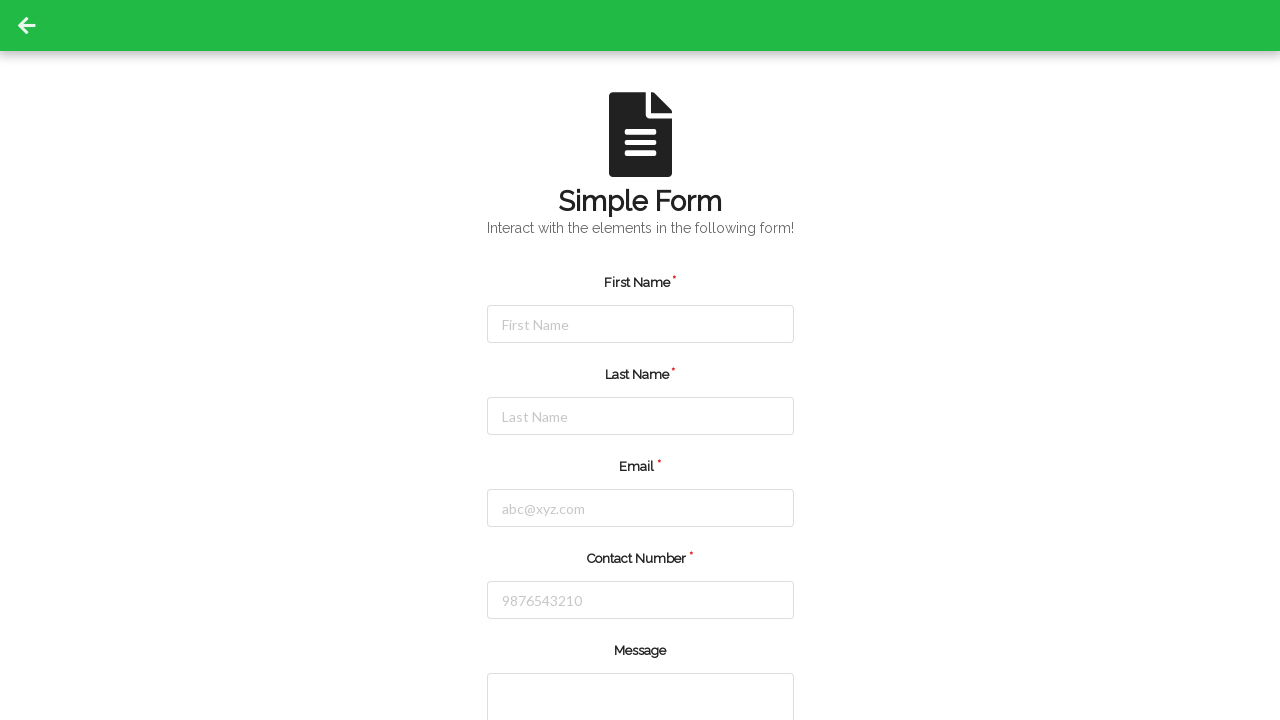

Waited for alert to be processed
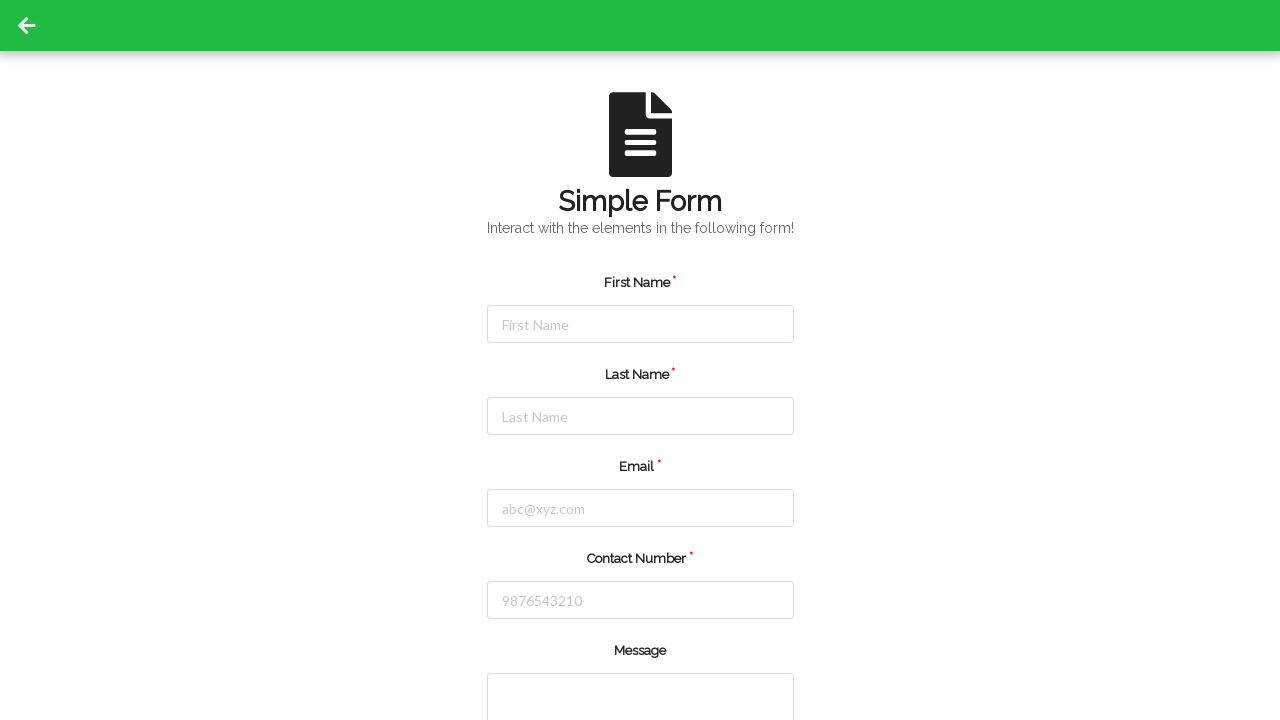

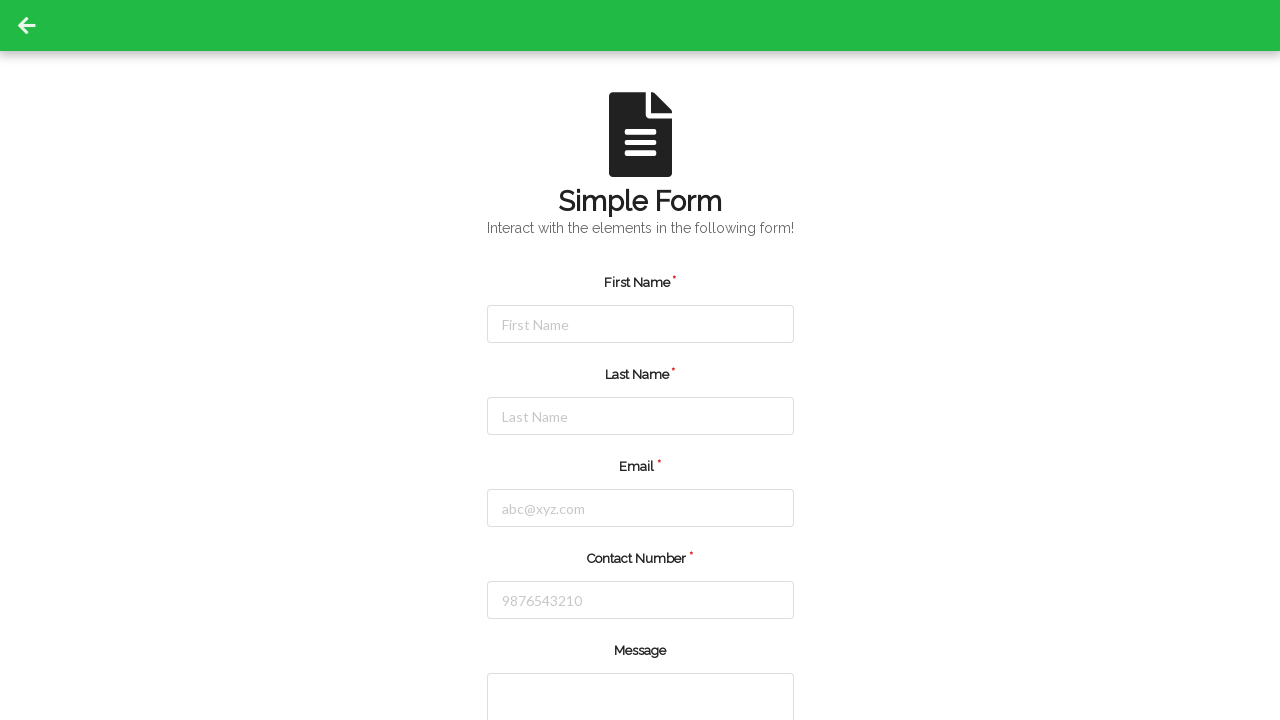